Tests selecting the "Milk" radio button and verifies that it becomes selected while other options become deselected

Starting URL: https://echoecho.com/htmlforms10.htm

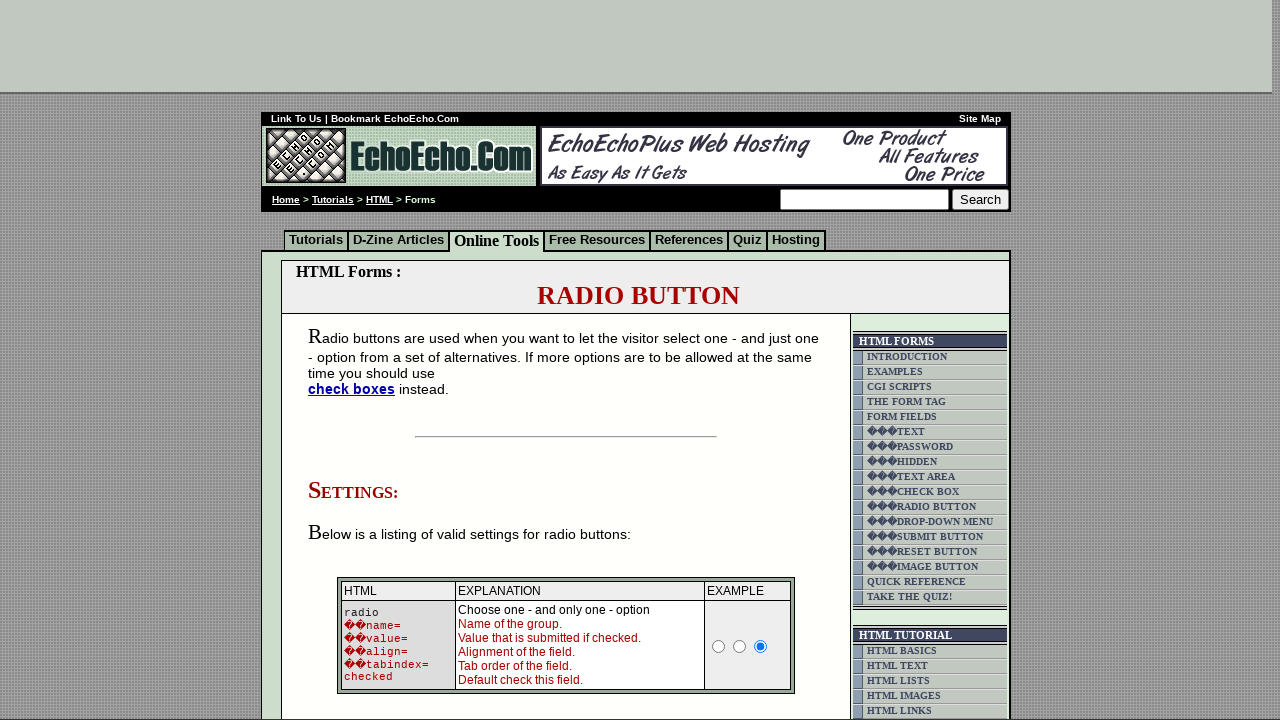

Scrolled to Milk radio button
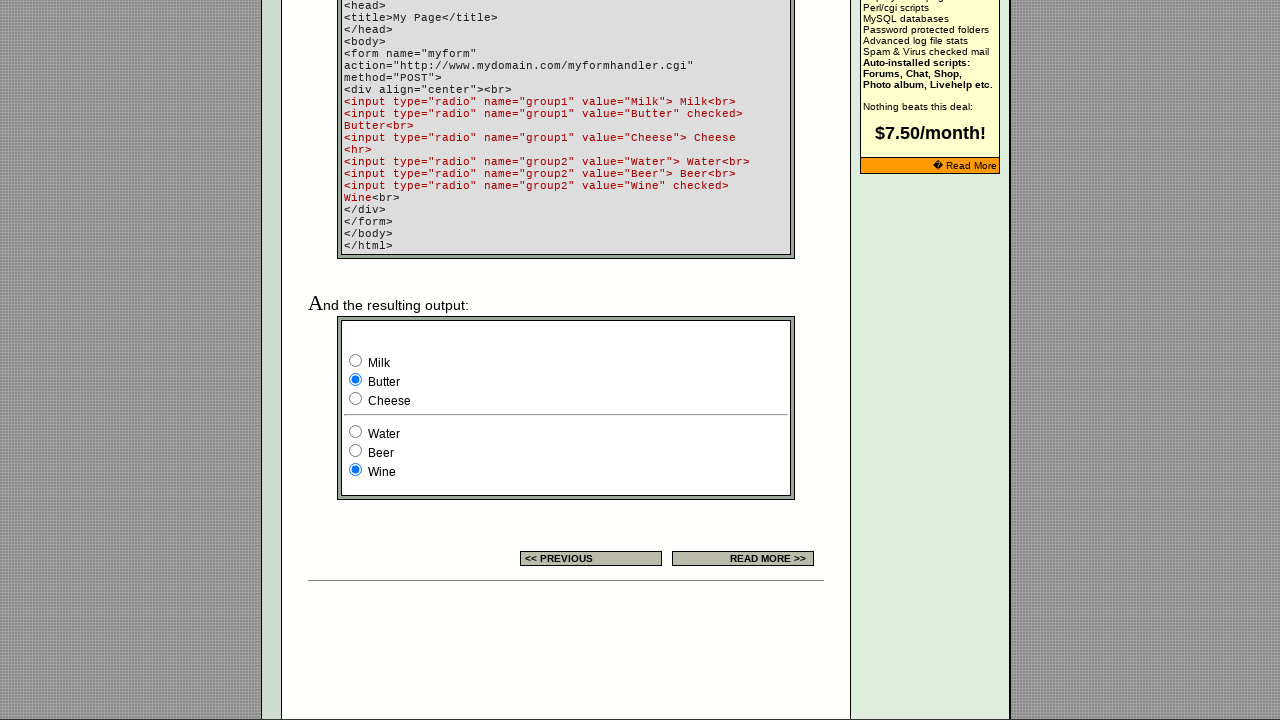

Clicked the Milk radio button at (356, 360) on input[value='Milk']
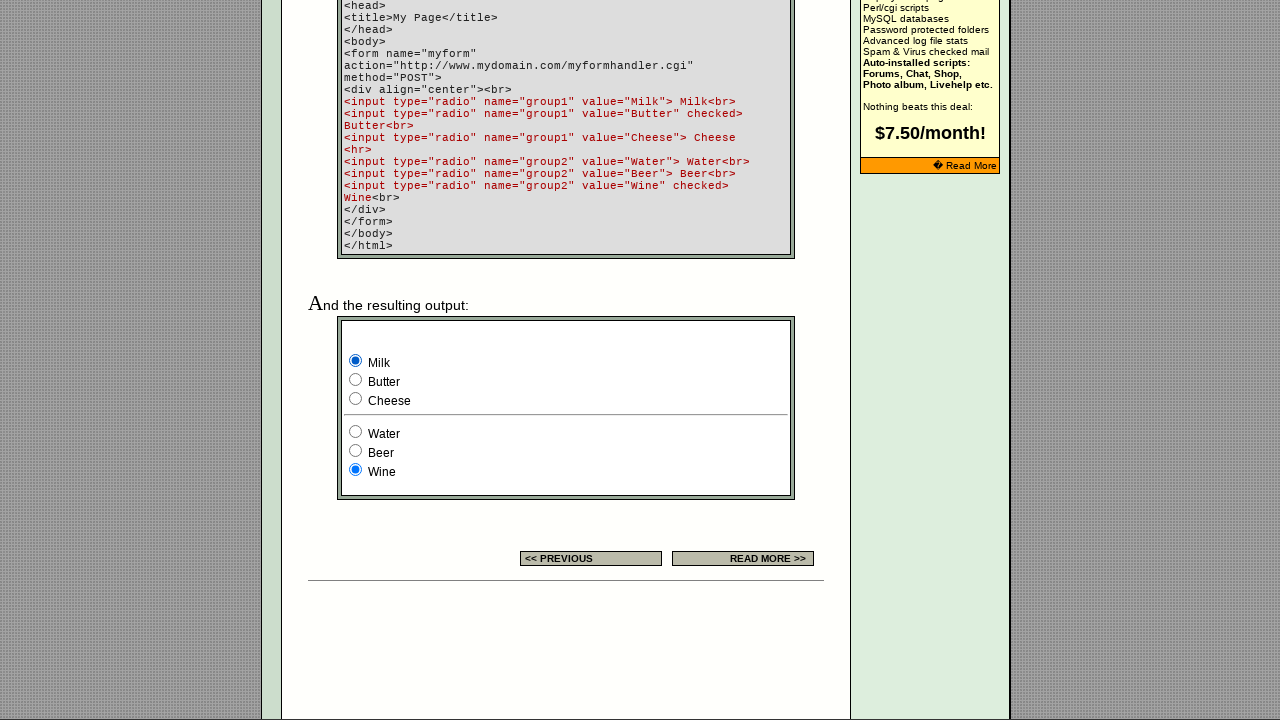

Verified that Milk radio button is selected
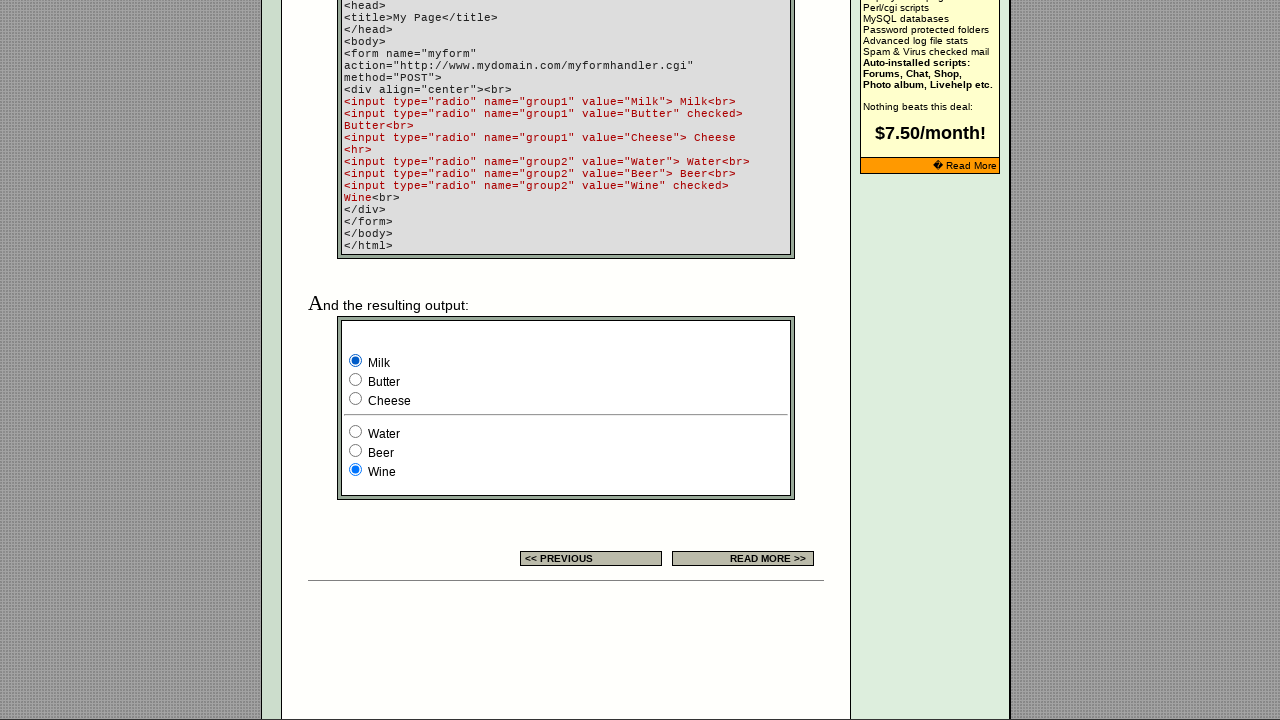

Verified that Butter radio button is not selected
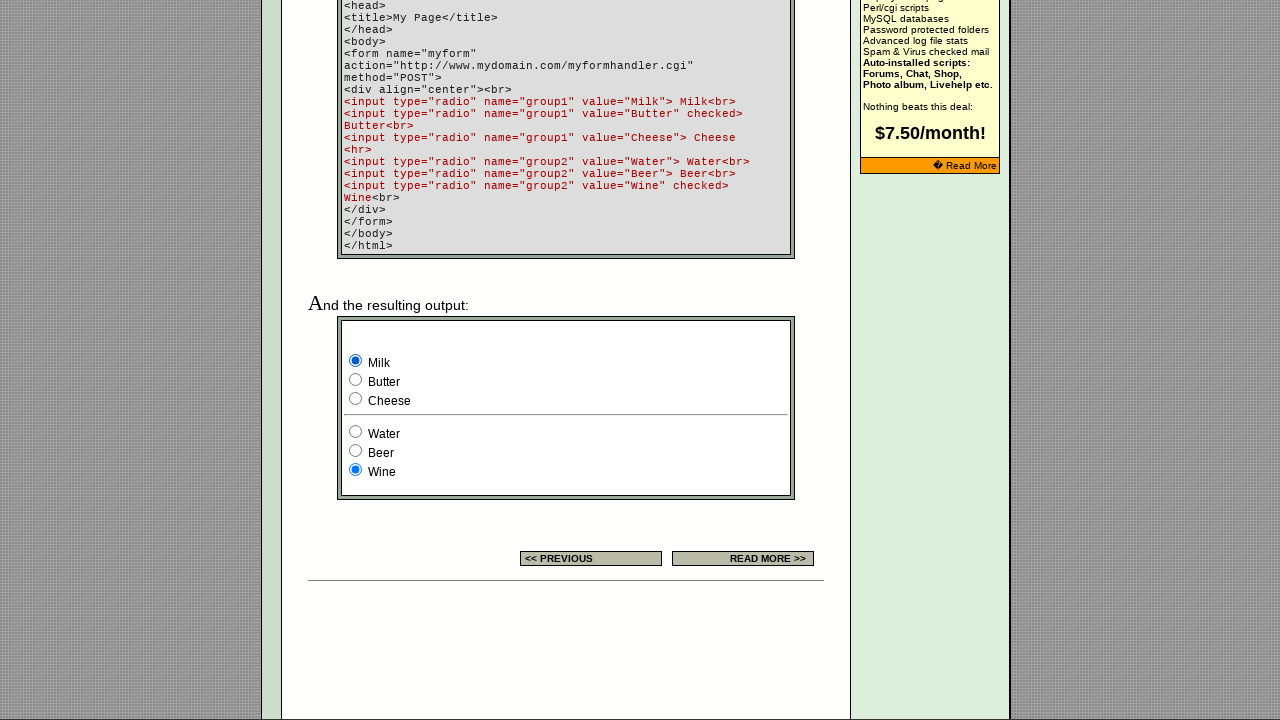

Verified that Cheese radio button is not selected
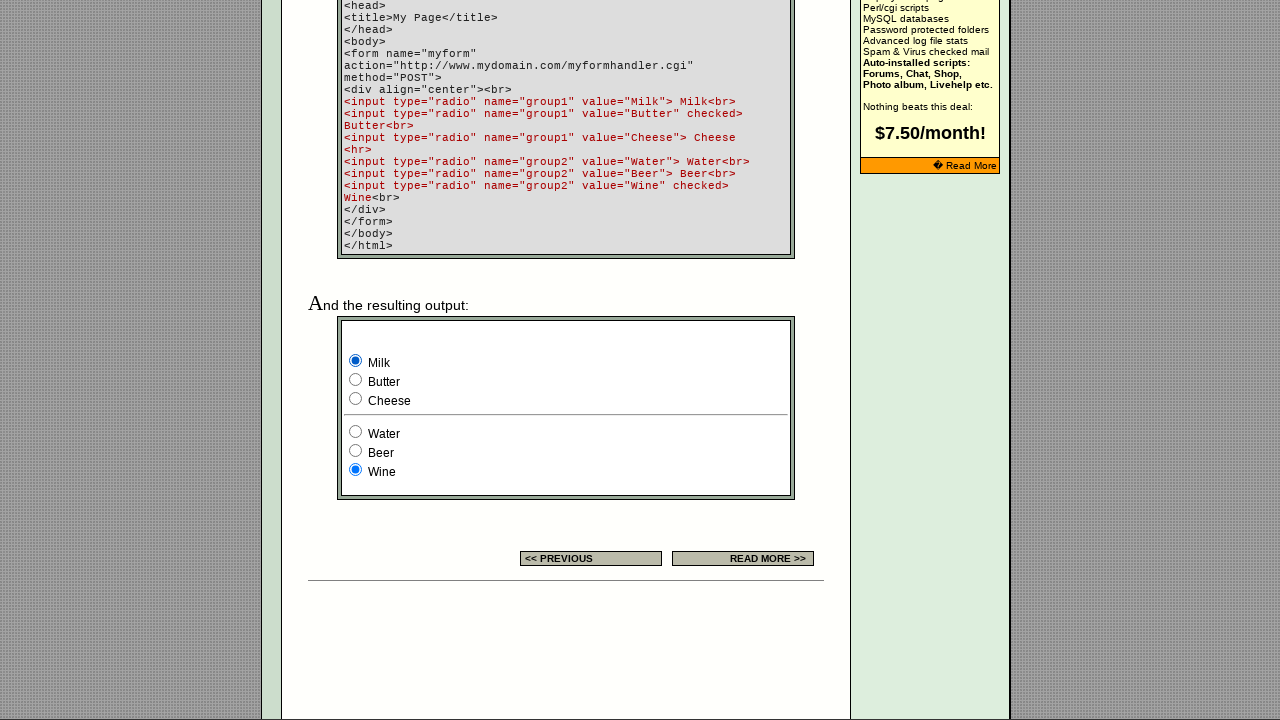

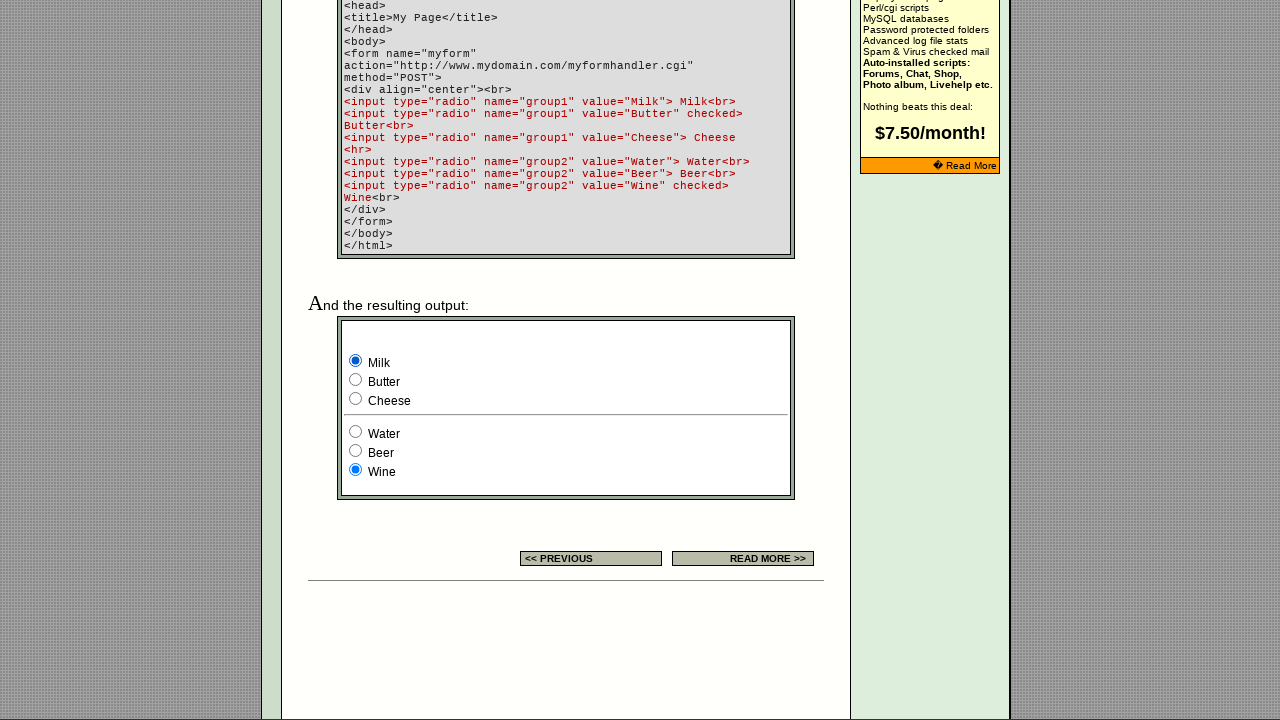